Tests drag and drop functionality by dragging an element from a source location and dropping it onto a target droppable area.

Starting URL: https://crossbrowsertesting.github.io/drag-and-drop.html

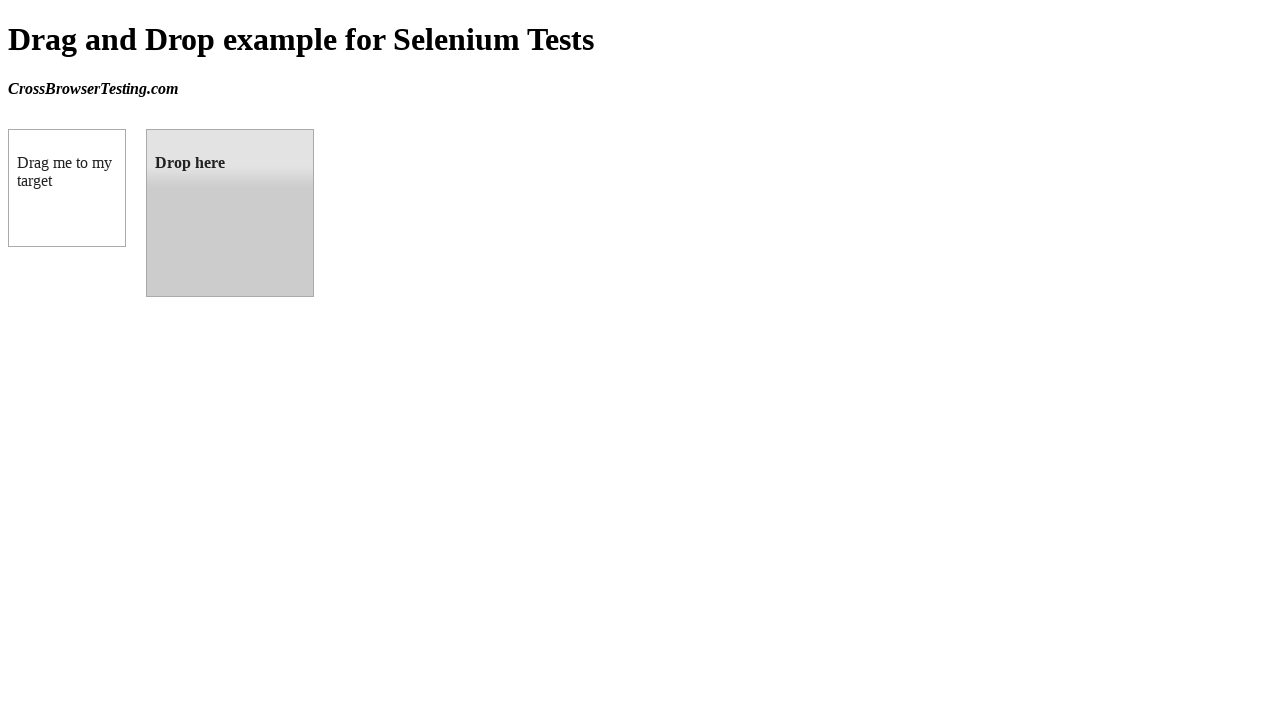

Waited for draggable element to be visible
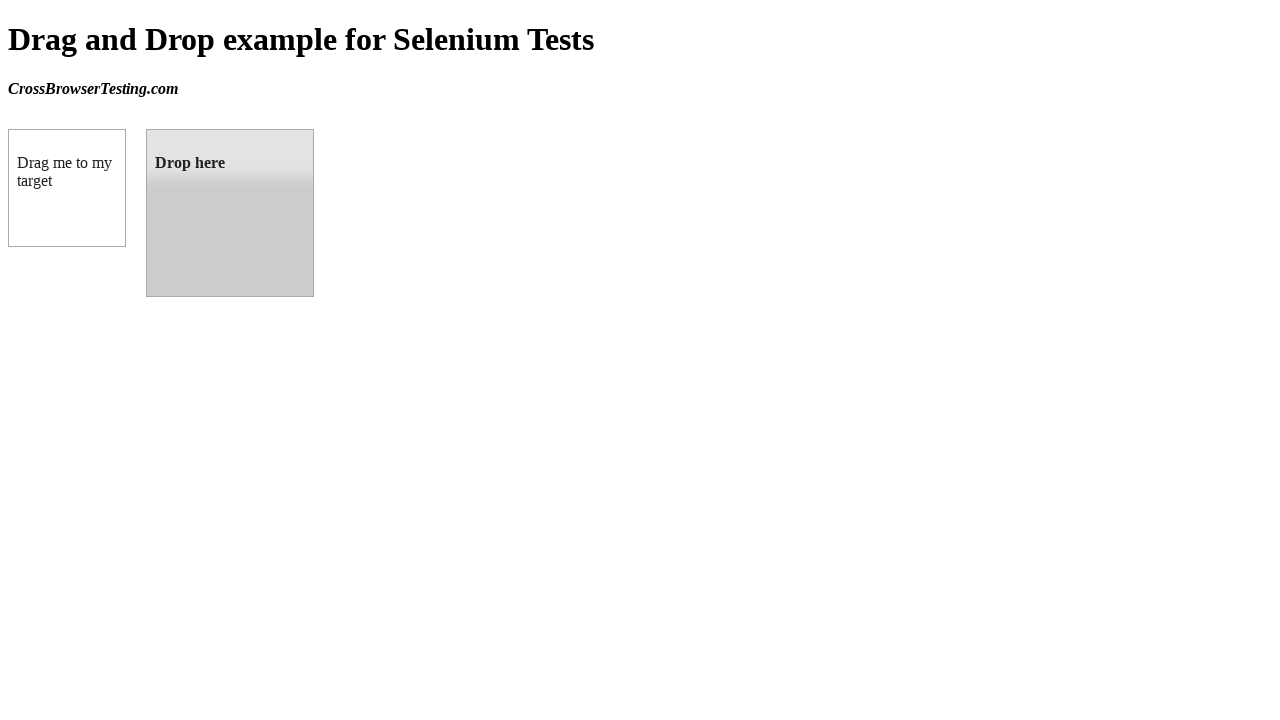

Waited for droppable element to be visible
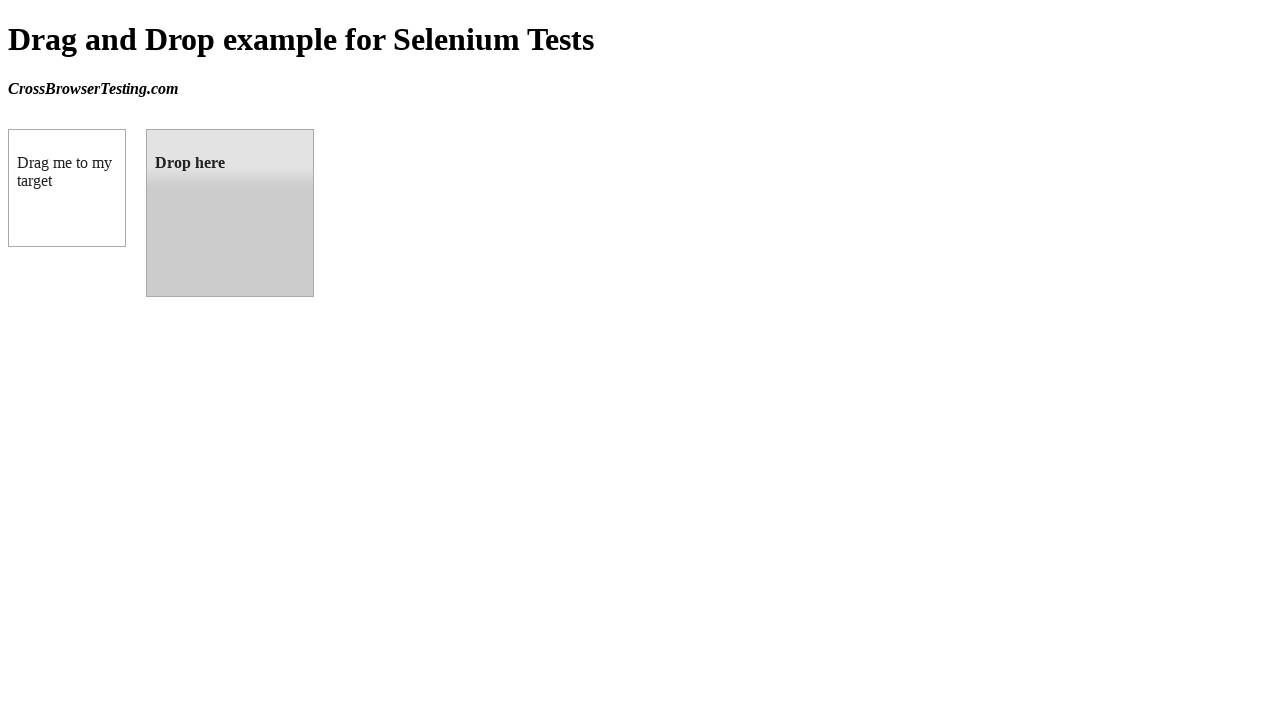

Dragged element from source and dropped it onto target droppable area at (230, 213)
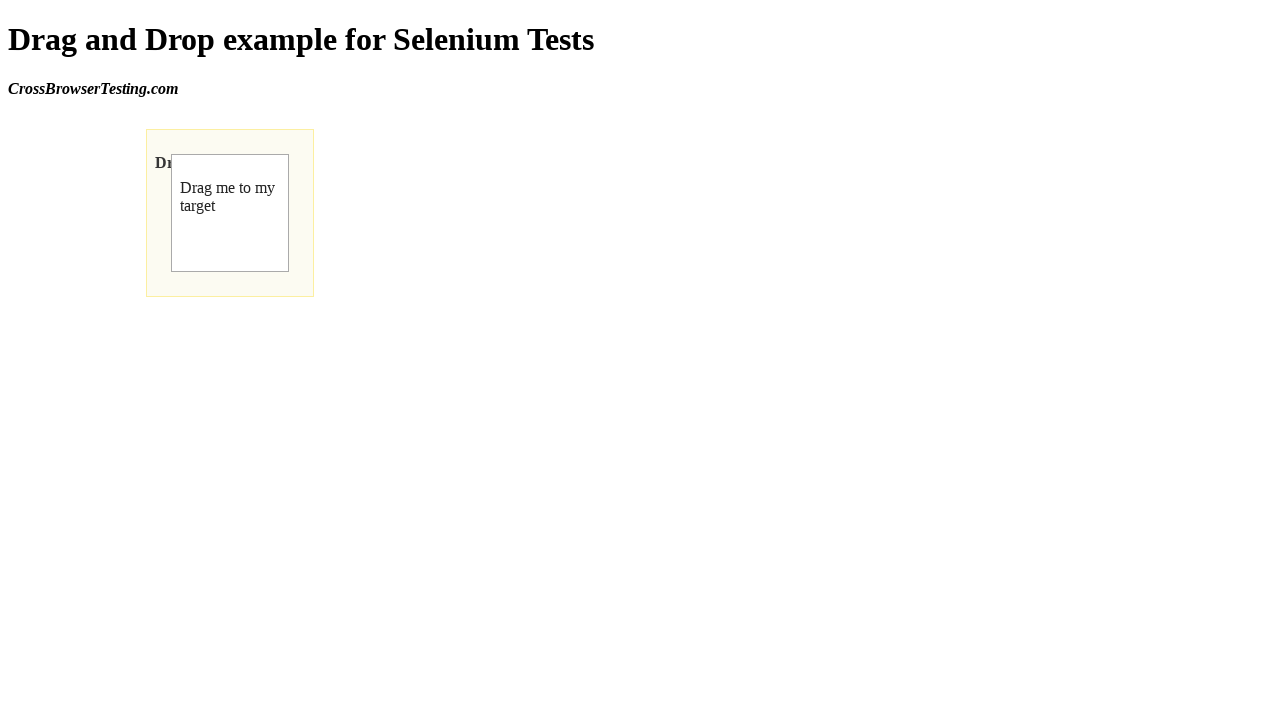

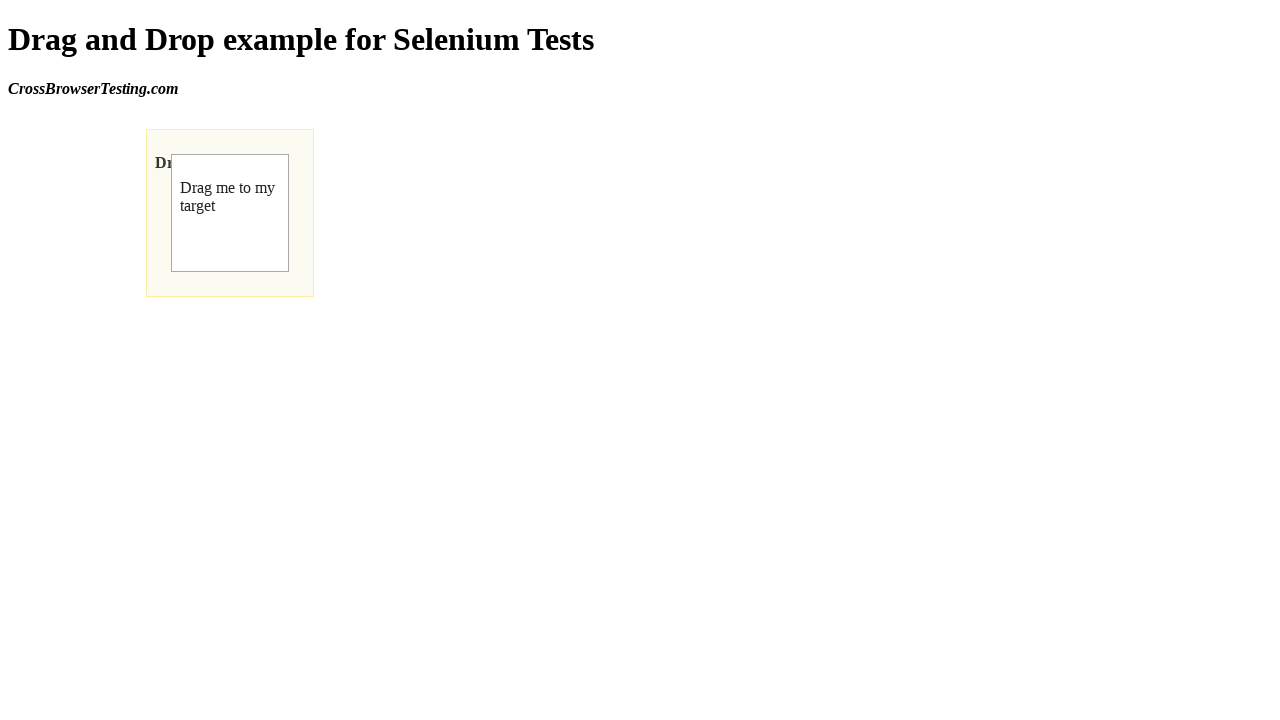